Navigates through pricing, partners, and support pages to verify they load correctly by taking screenshots of each page.

Starting URL: https://sunspire-web-app.vercel.app/pricing?company=Netflix&demo=1

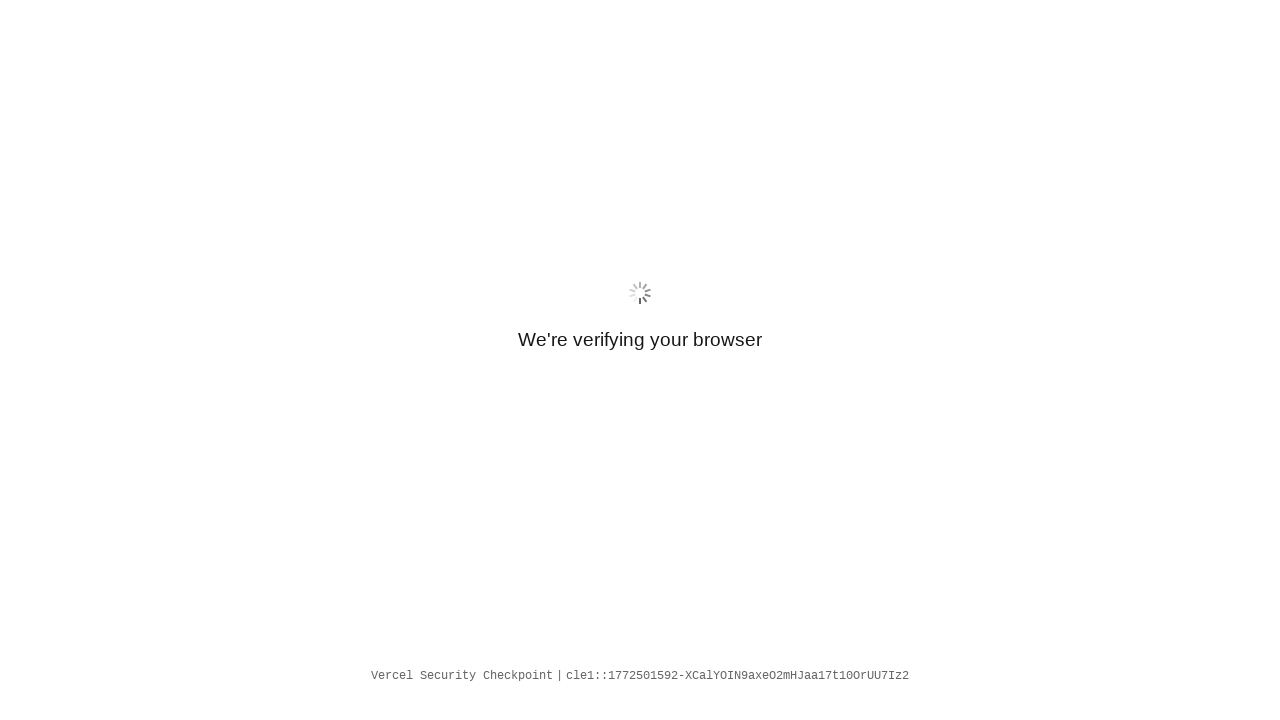

Pricing page loaded with networkidle state
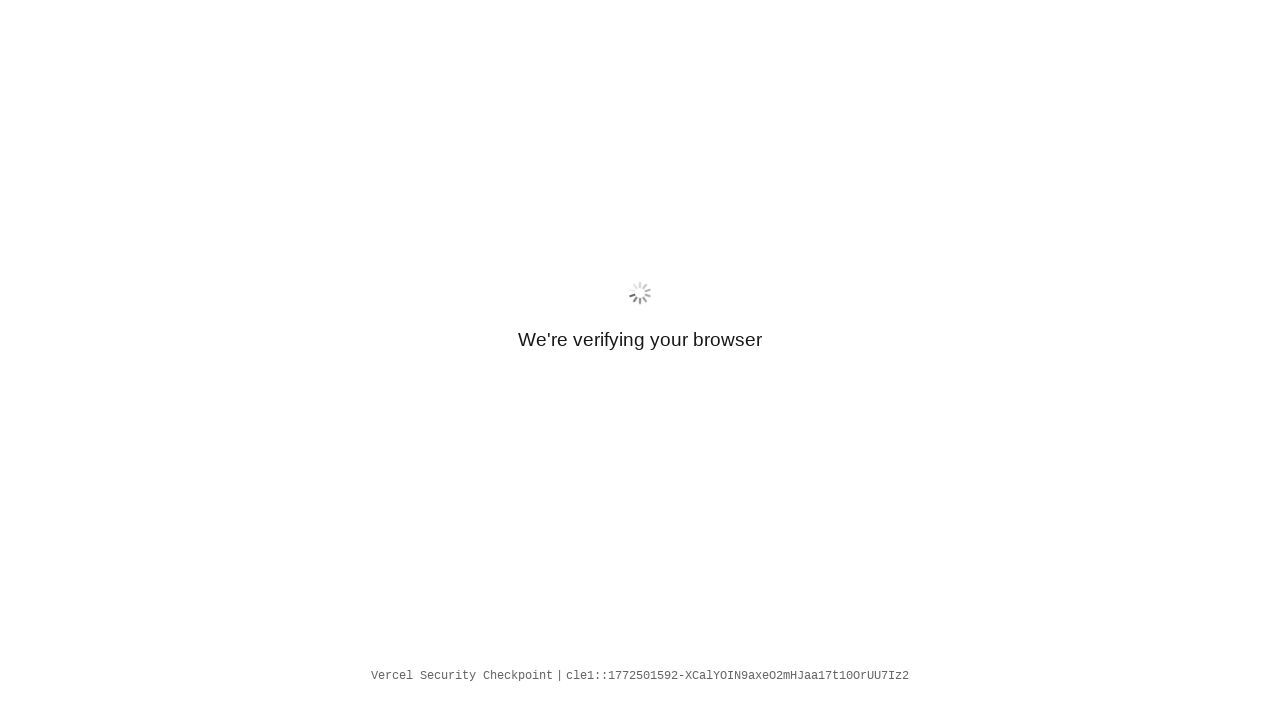

Navigated to partners page
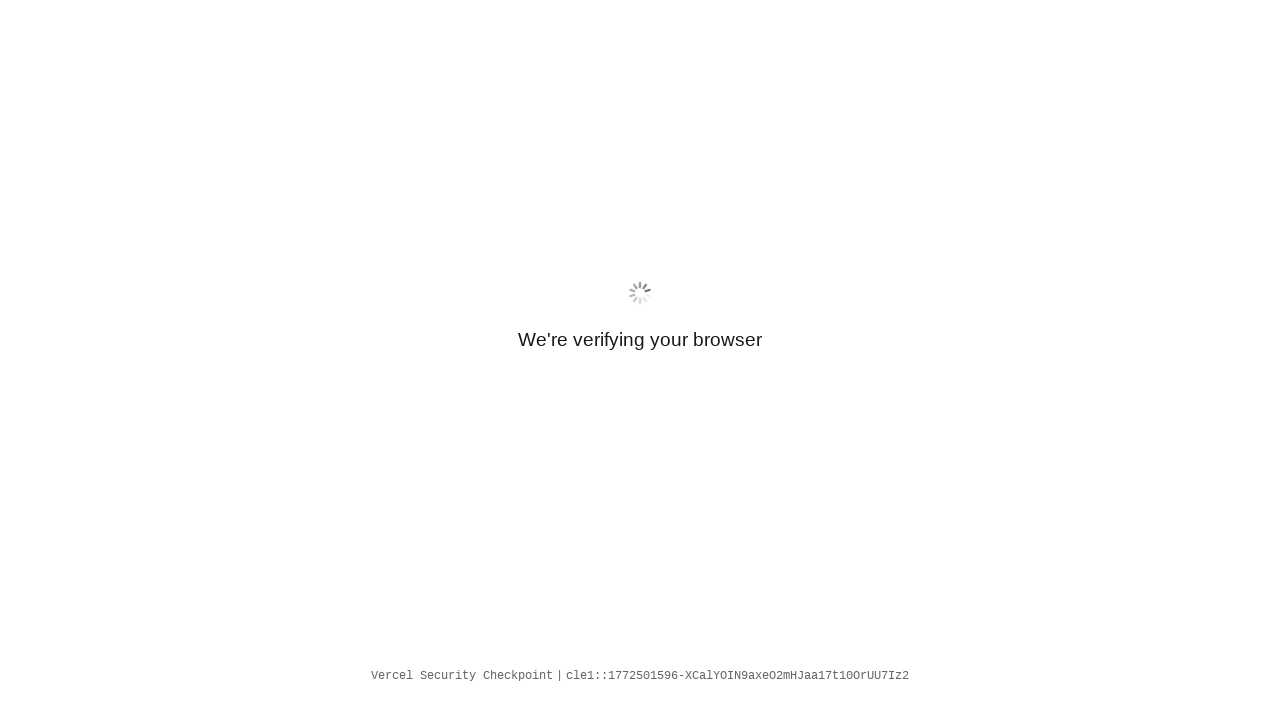

Partners page loaded with networkidle state
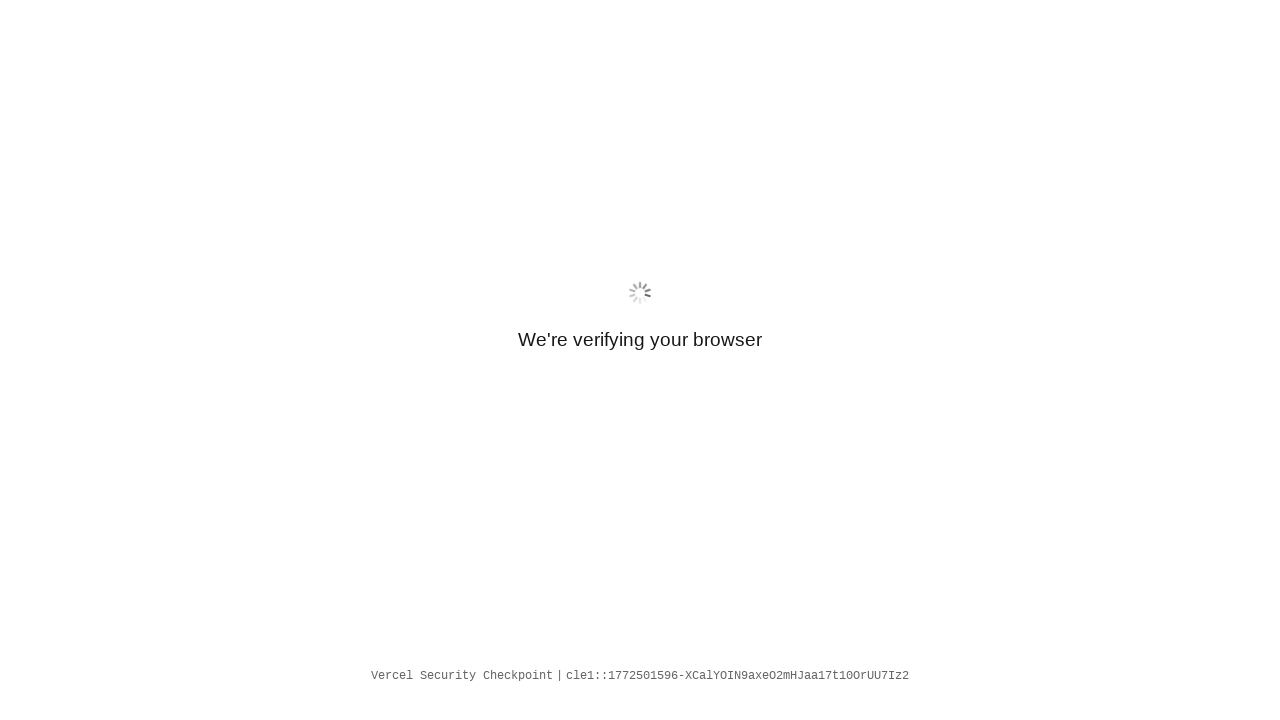

Navigated to support page
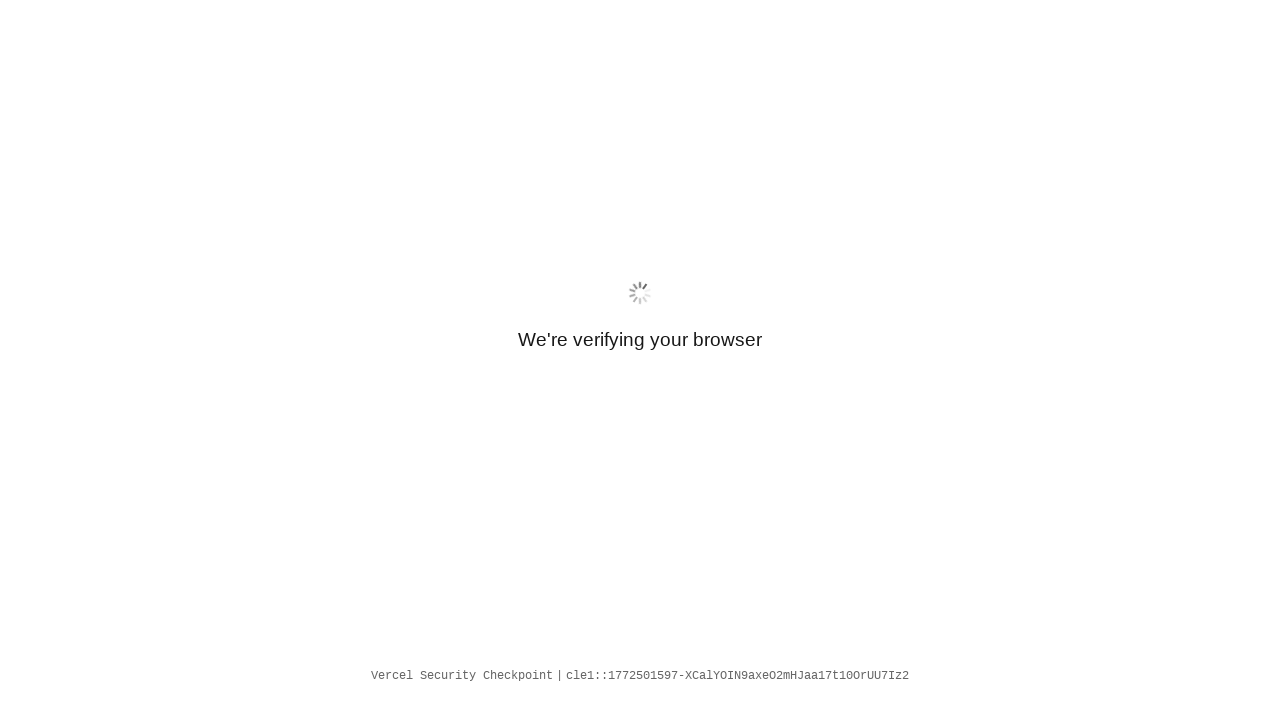

Support page loaded with networkidle state
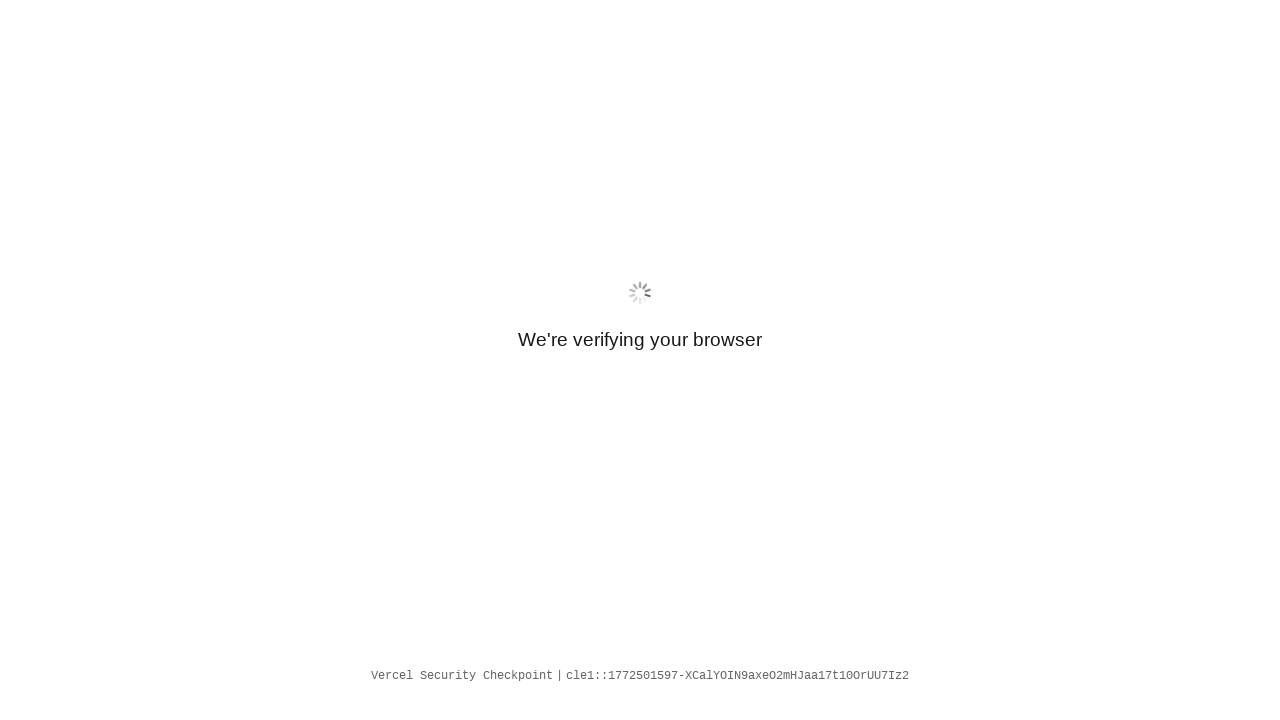

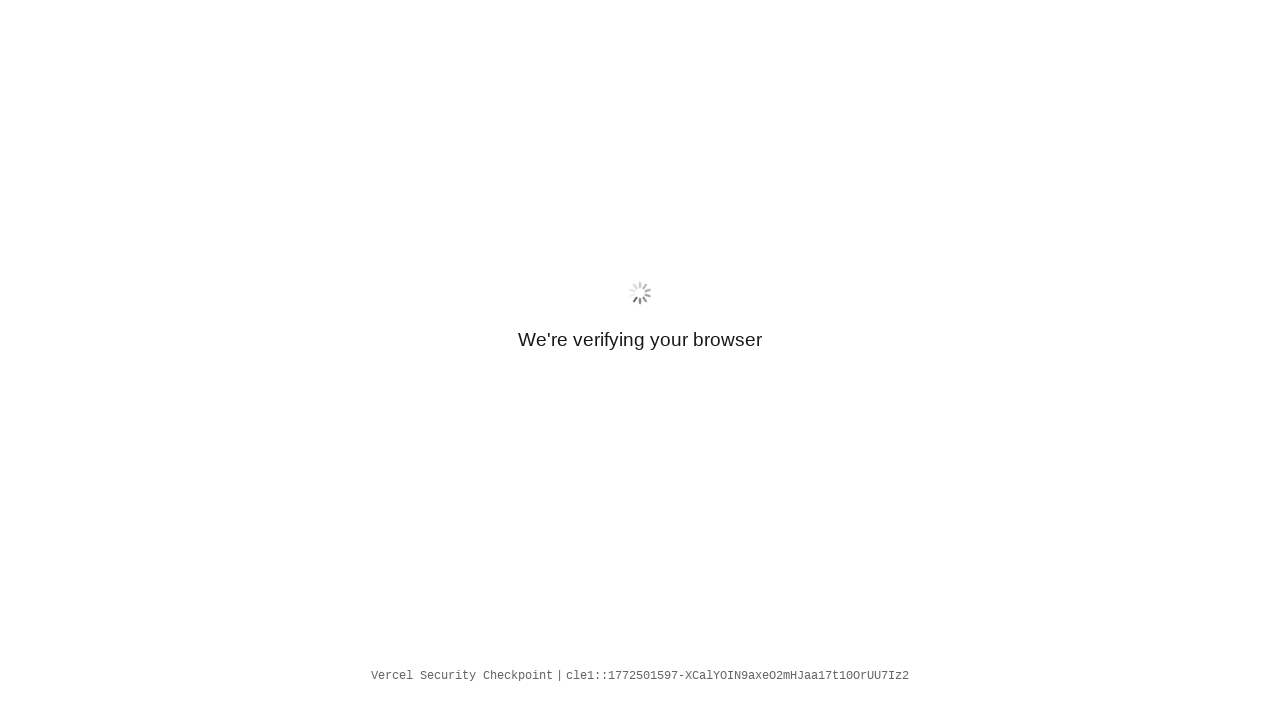